Navigates to a radio button demo page and retrieves attributes from a radio button element

Starting URL: https://demoqa.com/radio-button

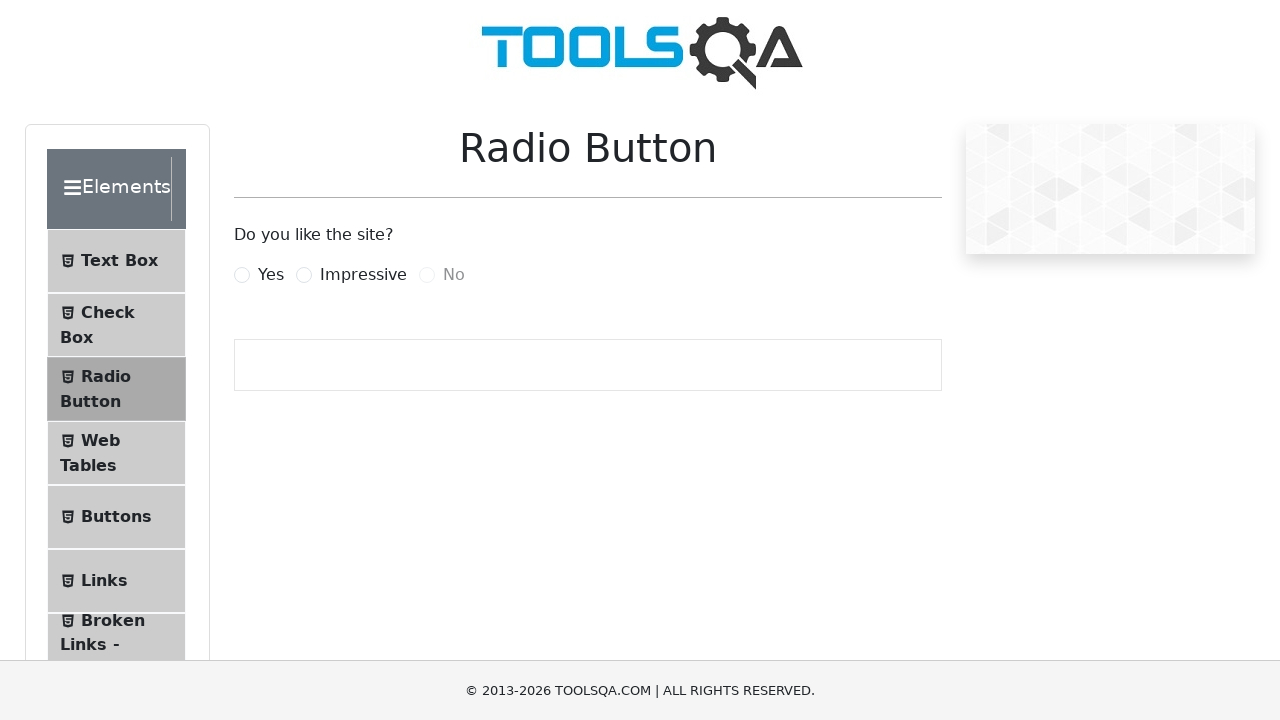

Navigated to radio button demo page
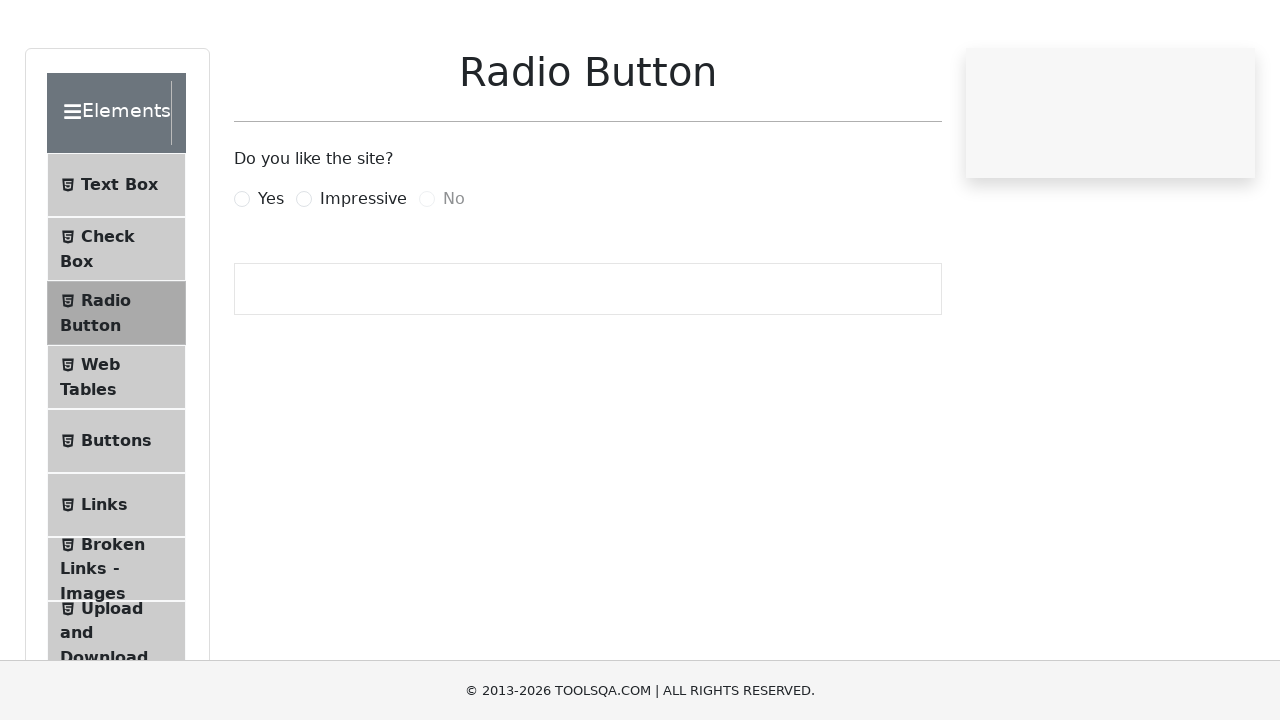

Located the Yes radio button element
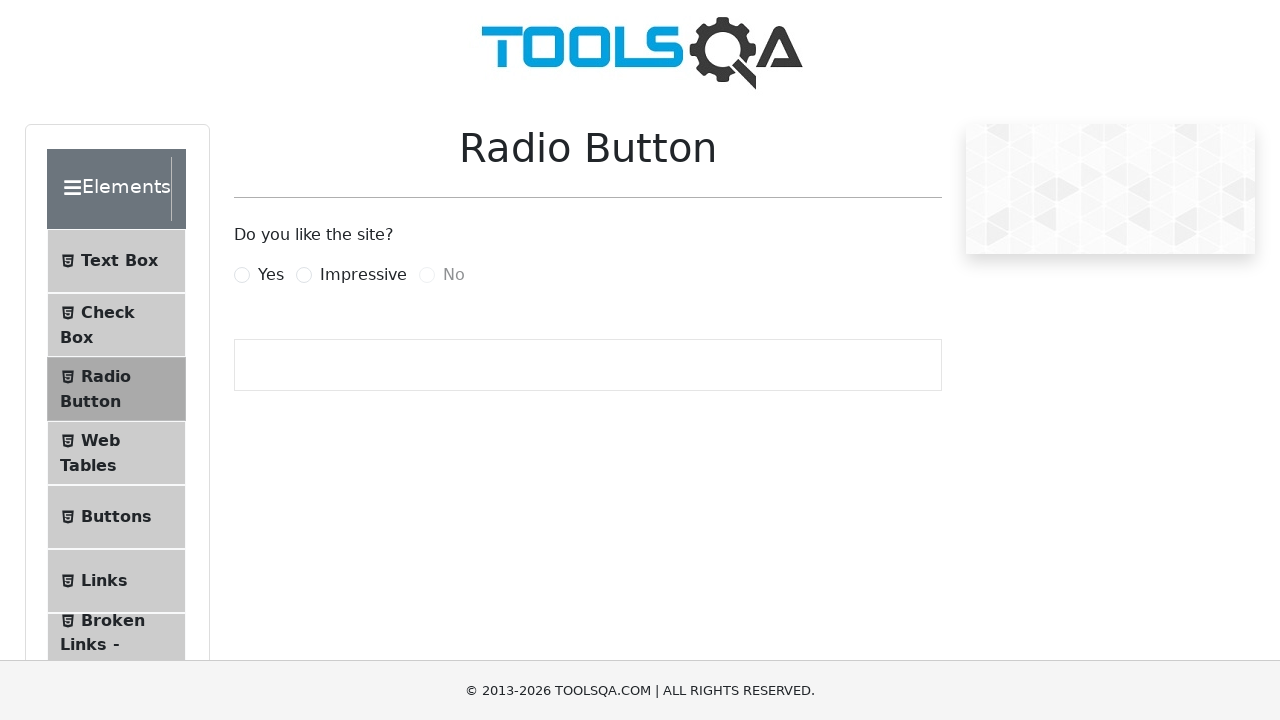

Retrieved 'type' attribute from radio button
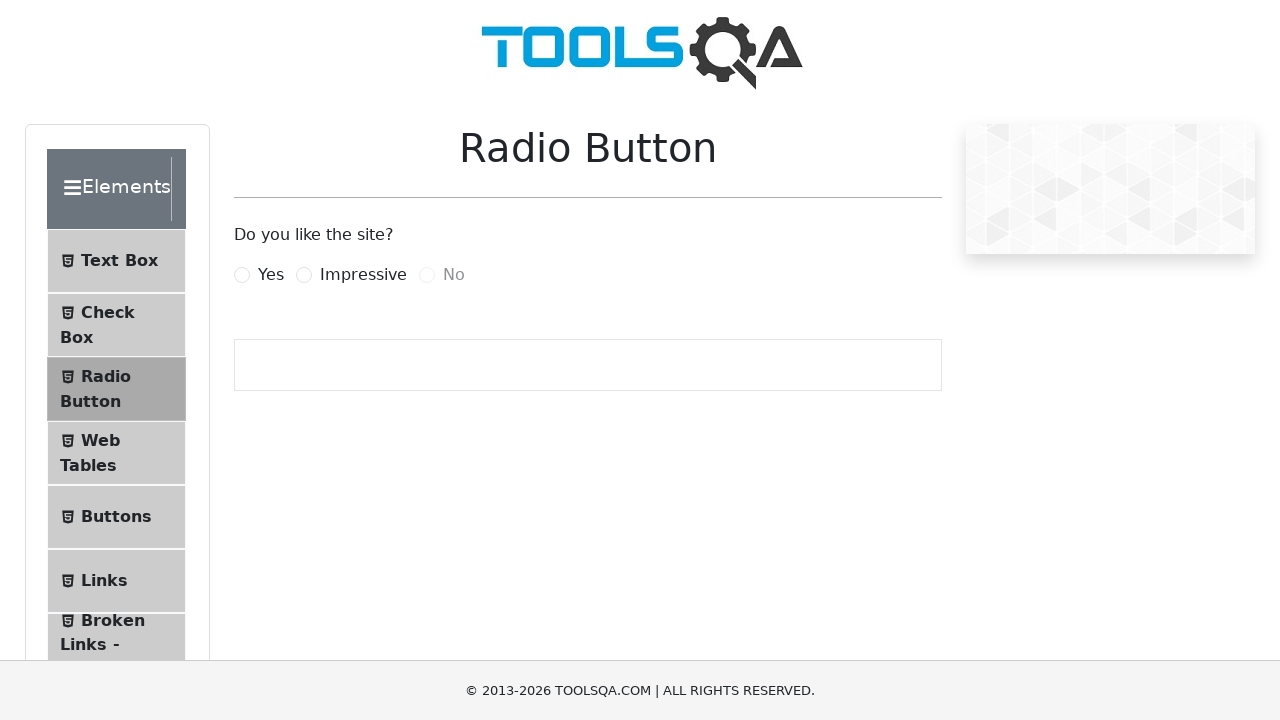

Retrieved 'name' attribute from radio button
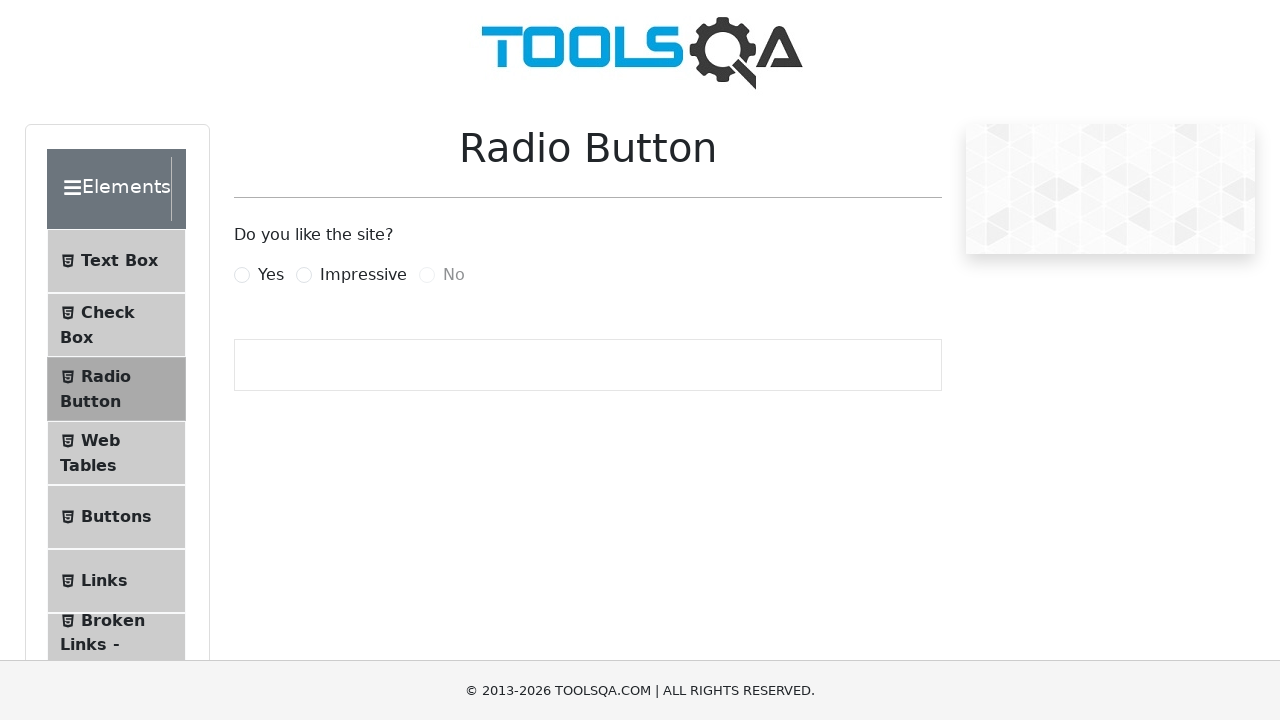

Verified that 'type' attribute is not None
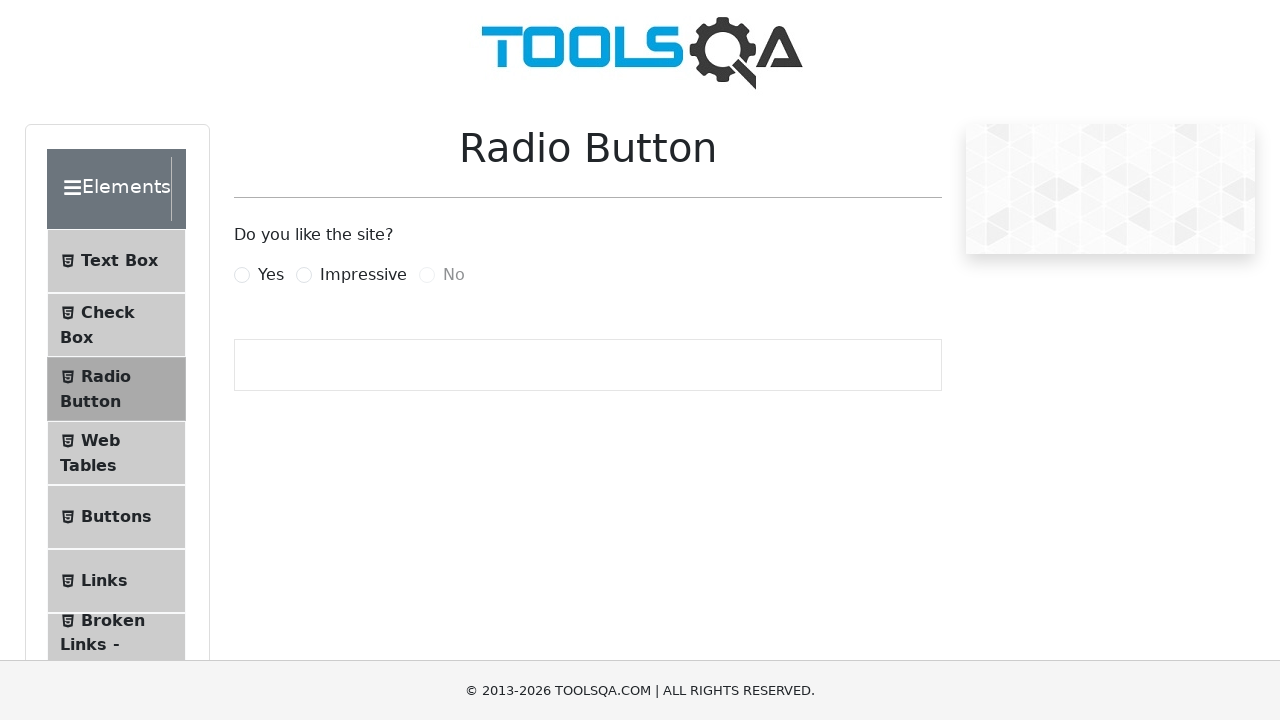

Verified that 'name' attribute is not None
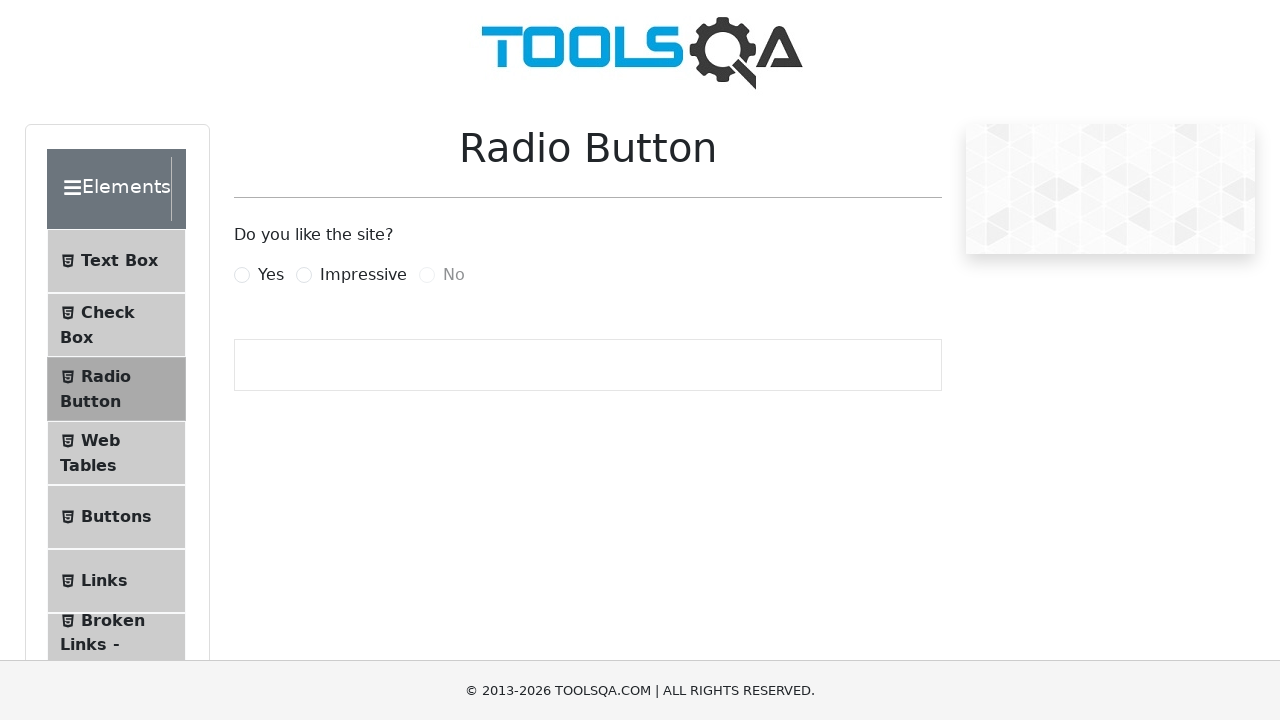

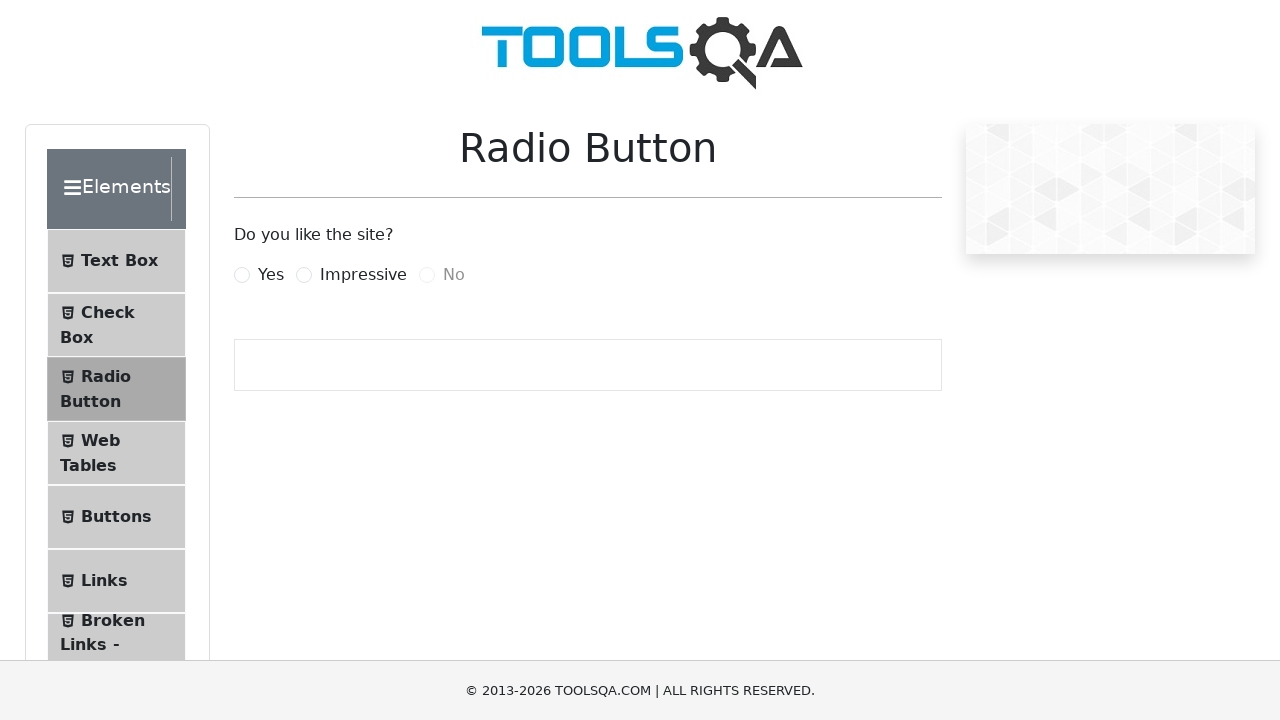